Tests navigation to Hockey Teams page and pagination through multiple pages of team data

Starting URL: https://www.scrapethissite.com/pages/

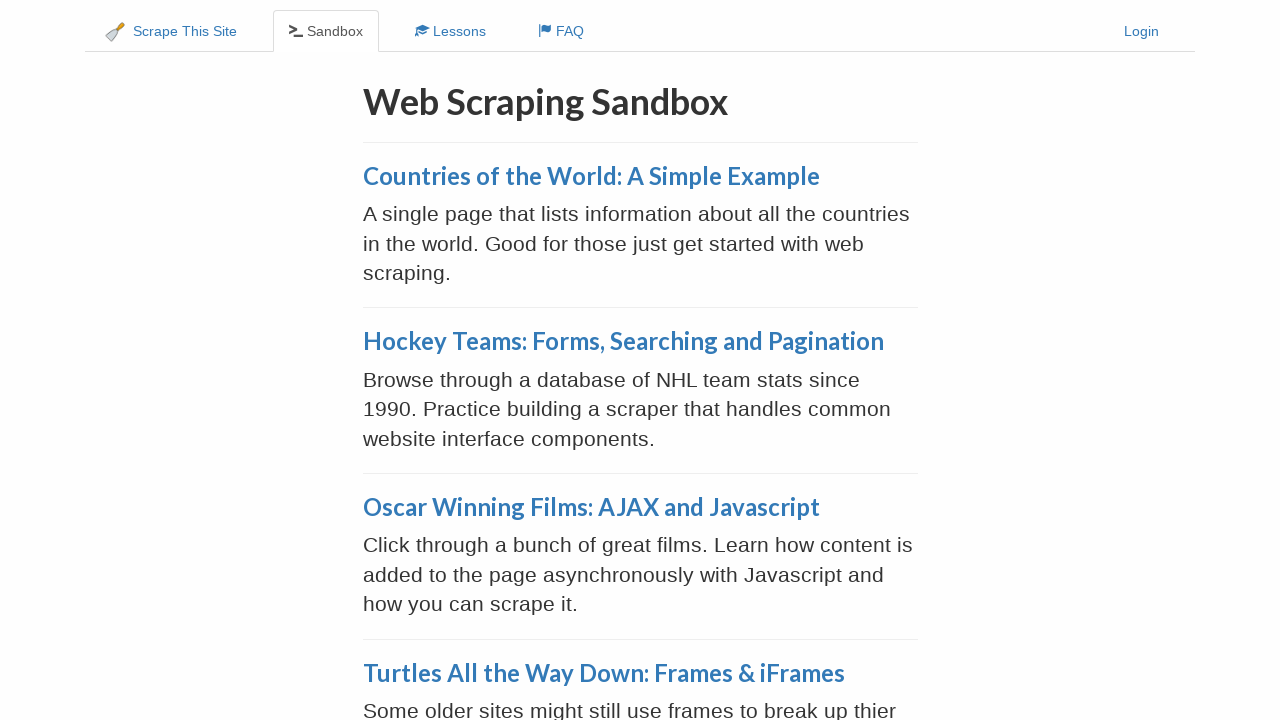

Clicked on Hockey Teams: Forms, Searching and Pagination link at (623, 341) on xpath=//a[contains(text(),'Hockey Teams: Forms, Searching and Pagination')]
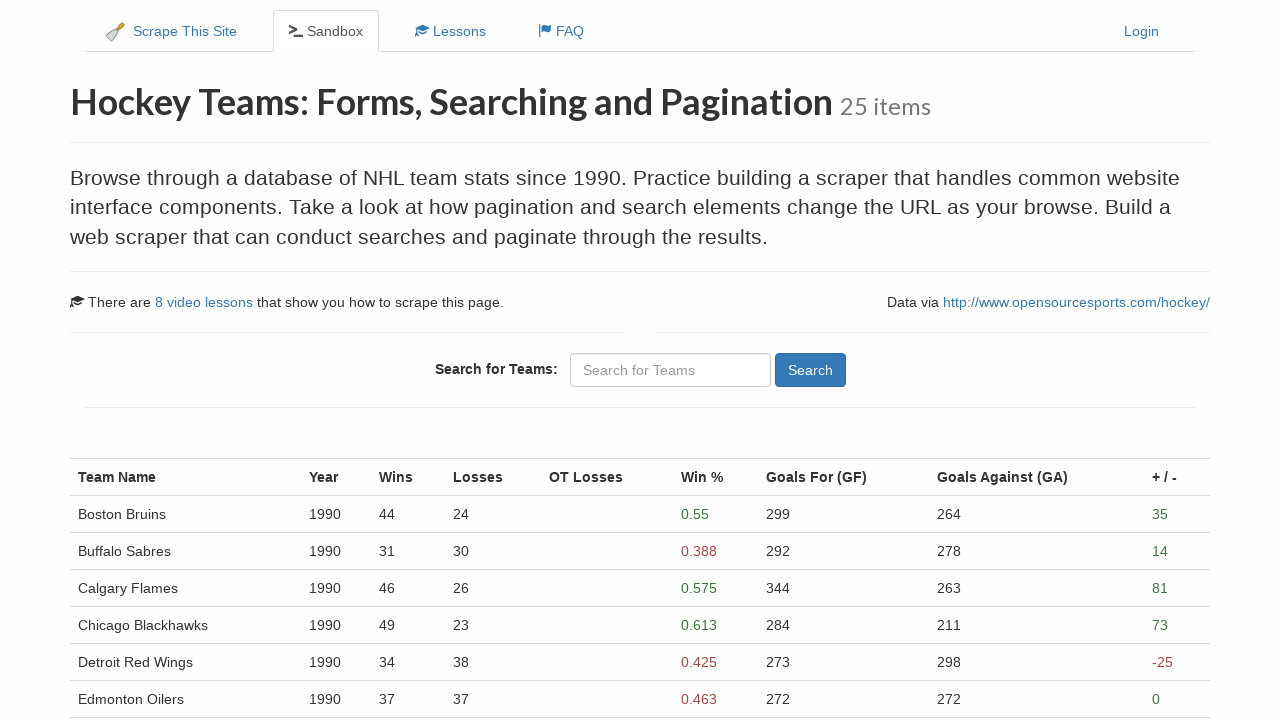

Hockey Teams table loaded
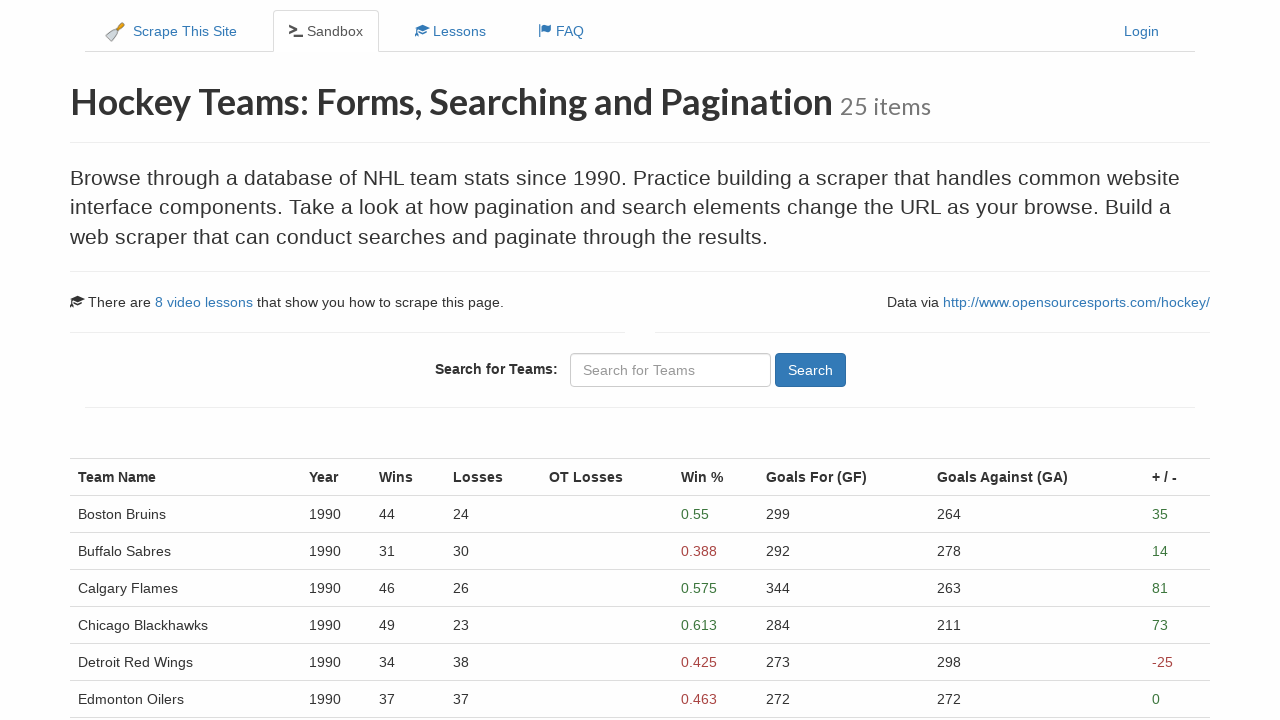

Clicked pagination button to navigate to page 1 at (102, 514) on xpath=//a[normalize-space()='1']
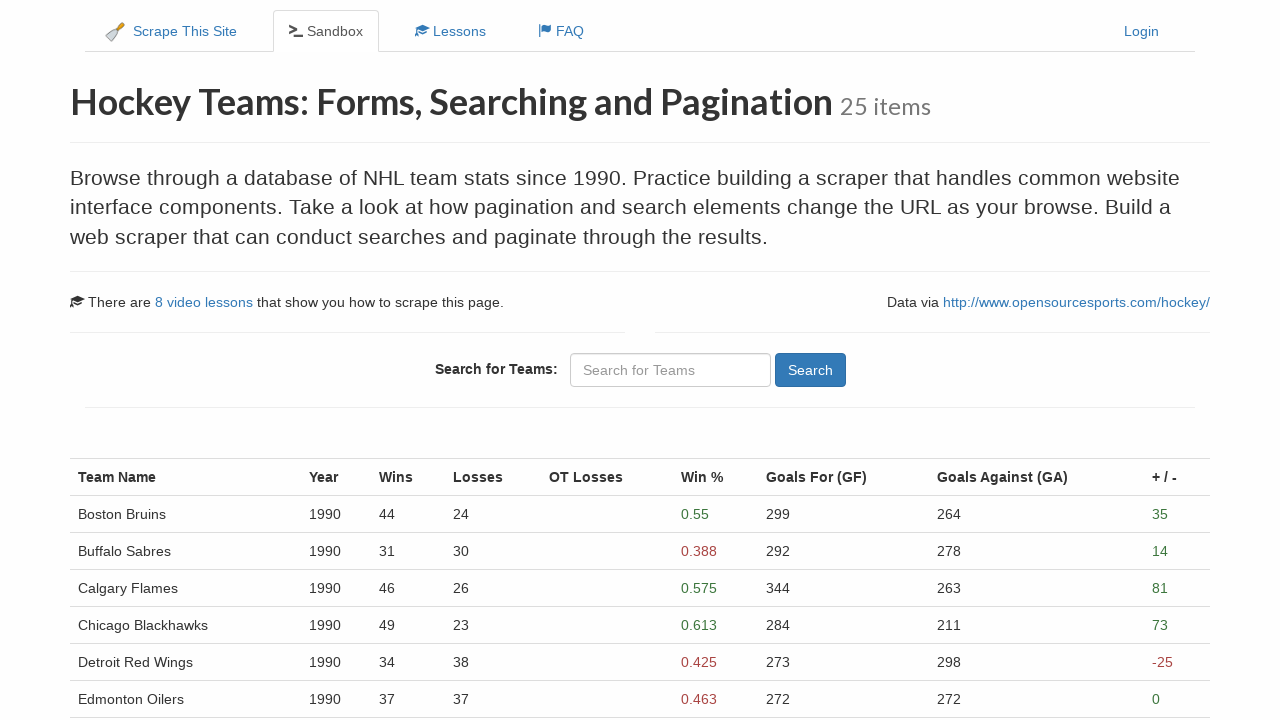

Verified team table rows are present on page 1
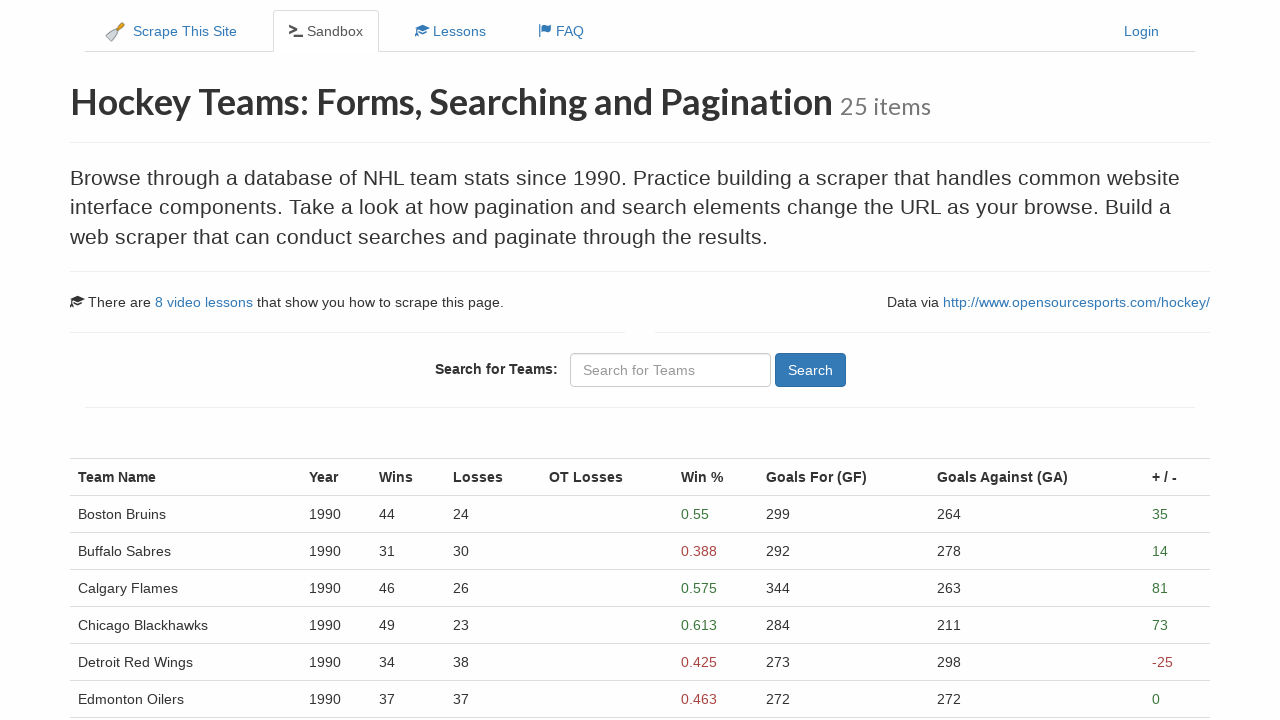

Clicked Next button to navigate to page 2 at (101, 548) on xpath=//a[@aria-label='Next']
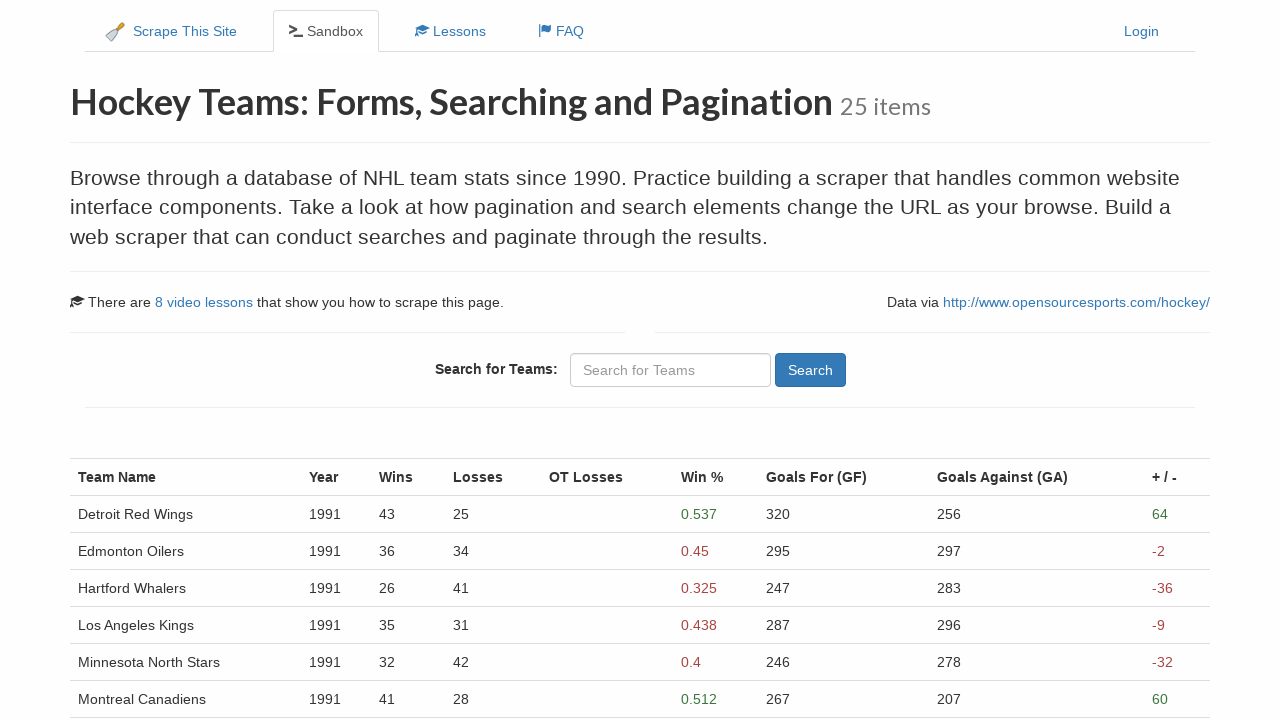

Verified team table rows are present on page 2
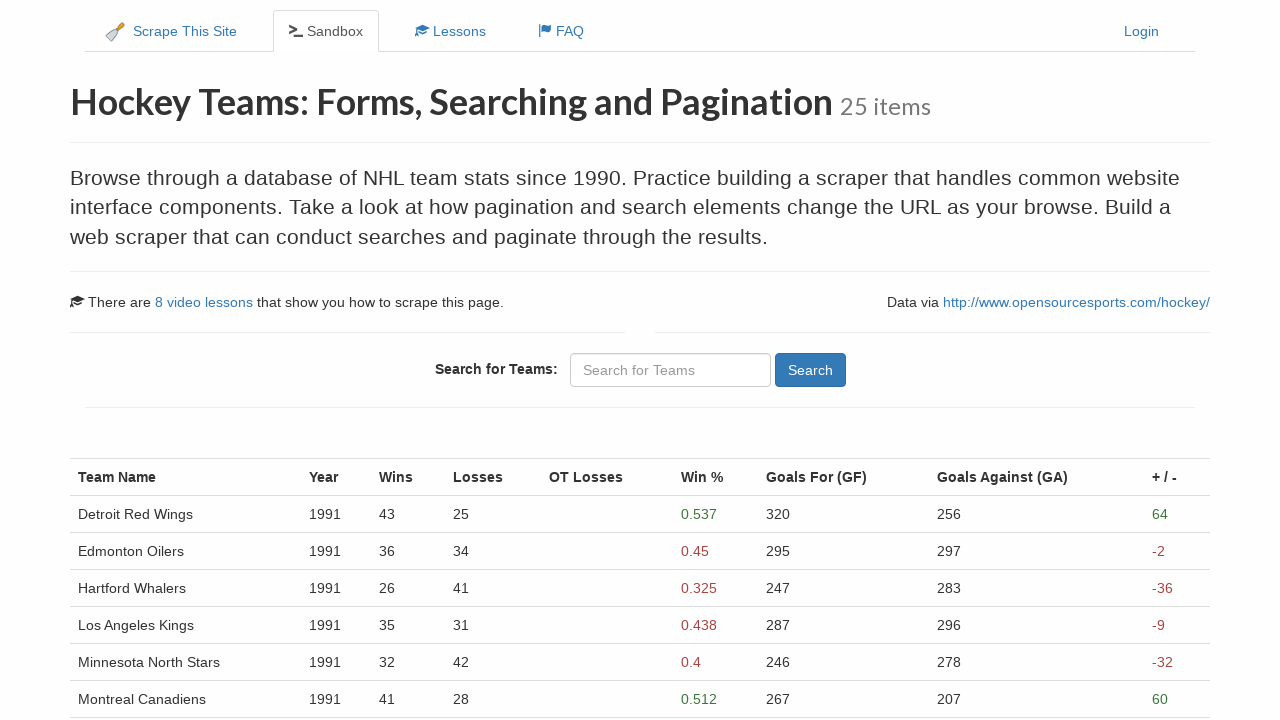

Clicked Next button to navigate to page 3 at (142, 548) on xpath=//a[@aria-label='Next']
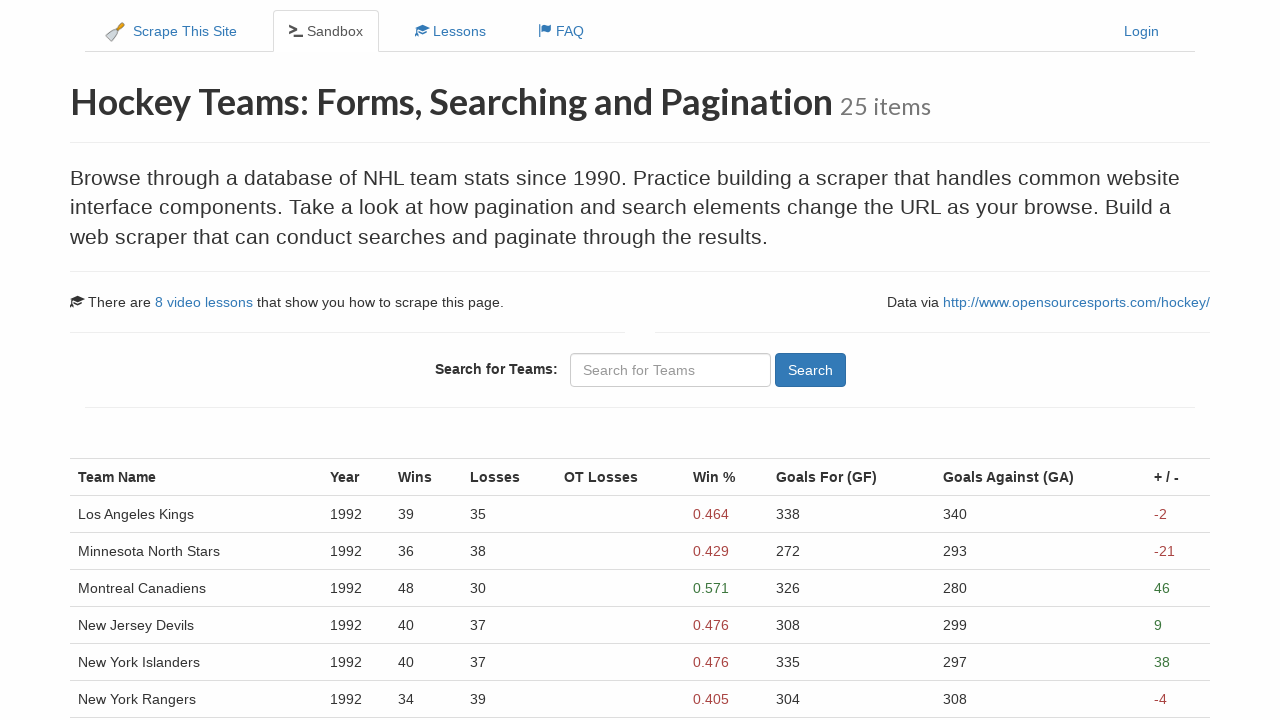

Verified team table rows are present on page 3
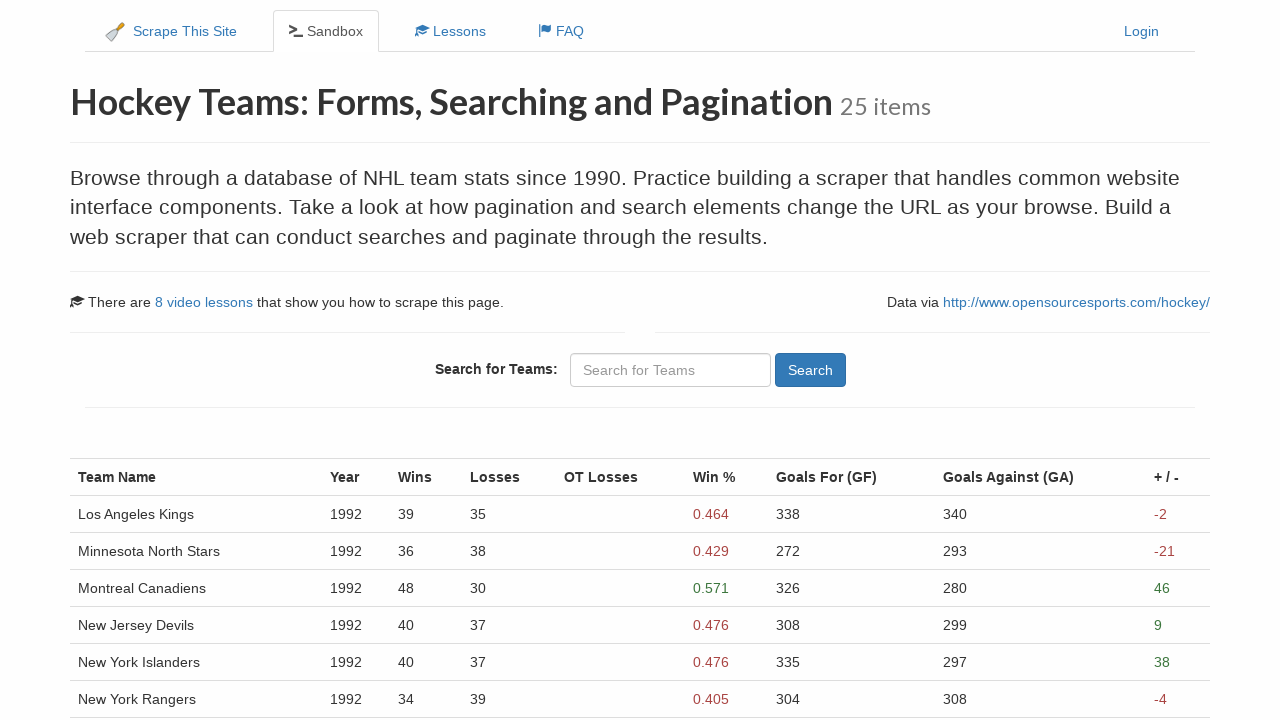

Clicked Next button to navigate to page 4 at (142, 548) on xpath=//a[@aria-label='Next']
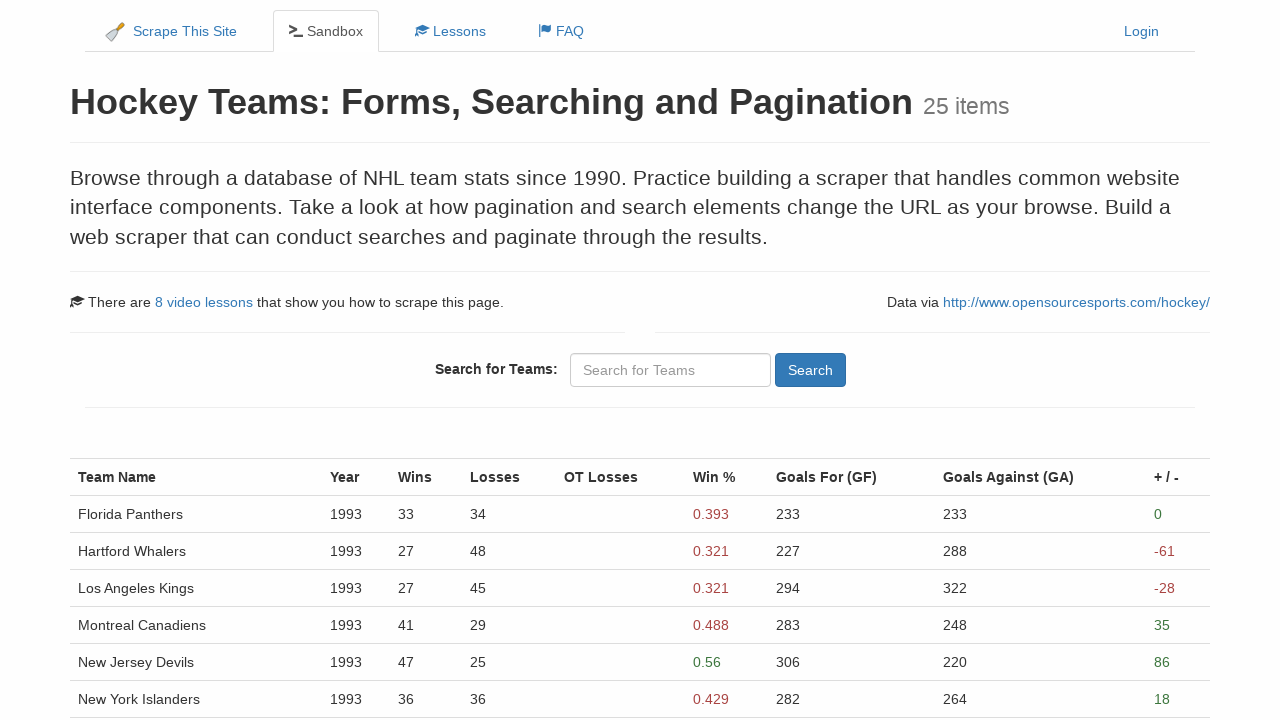

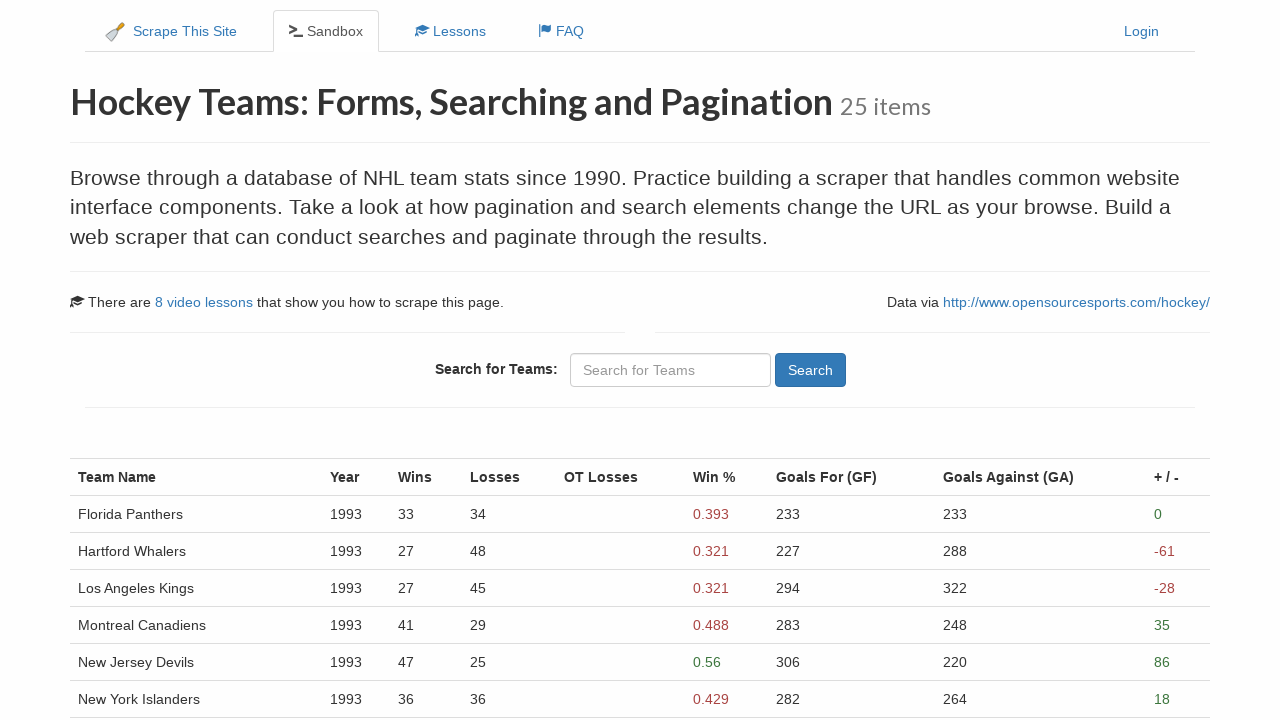